Tests various mouse actions (hover, context click, double click) on the practice page, then opens a new tab, switches to it to verify content, closes it, switches back to the original tab, and verifies the page title.

Starting URL: https://rahulshettyacademy.com/AutomationPractice/

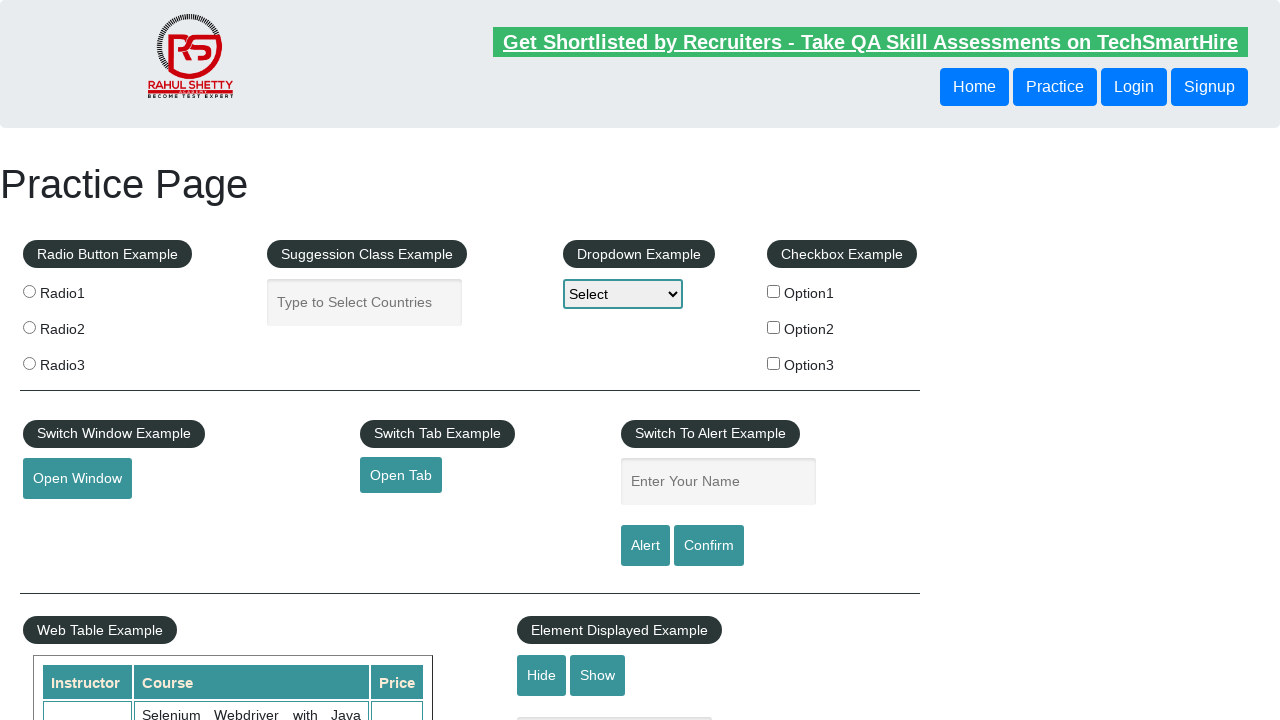

Hovered over the mouse hover element at (83, 361) on #mousehover
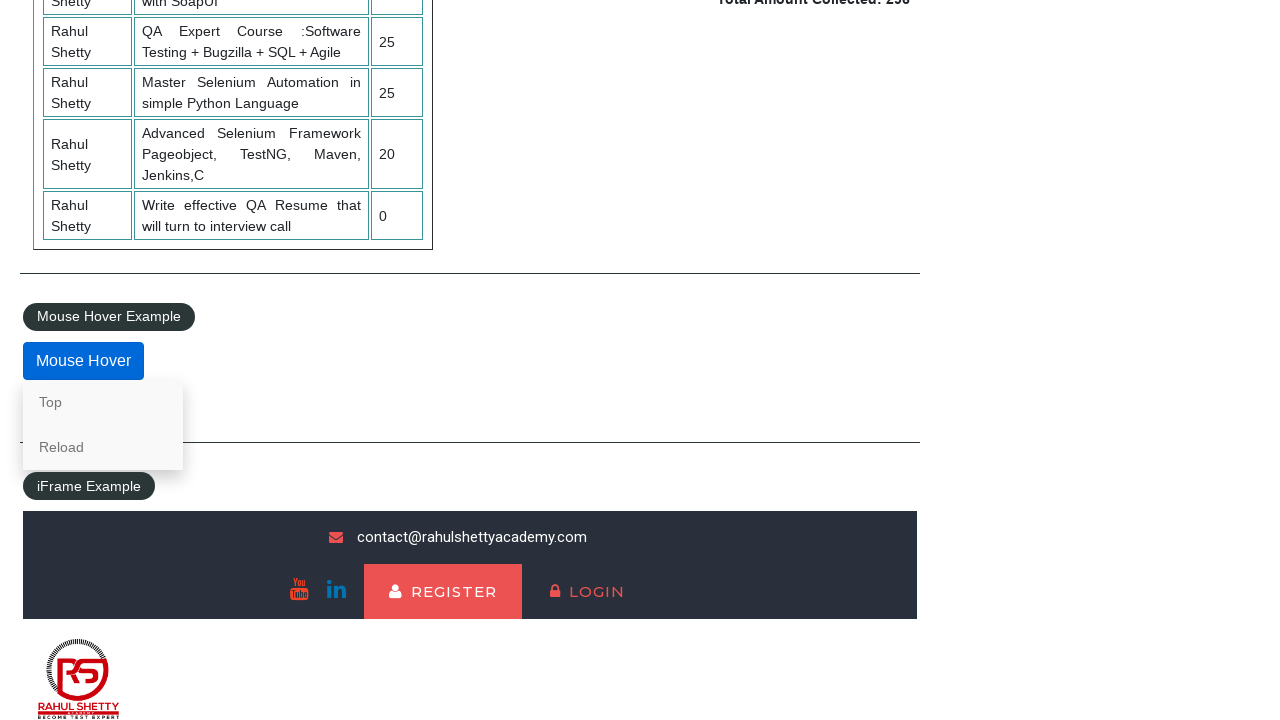

Right-clicked (context click) on the mouse hover element at (83, 361) on #mousehover
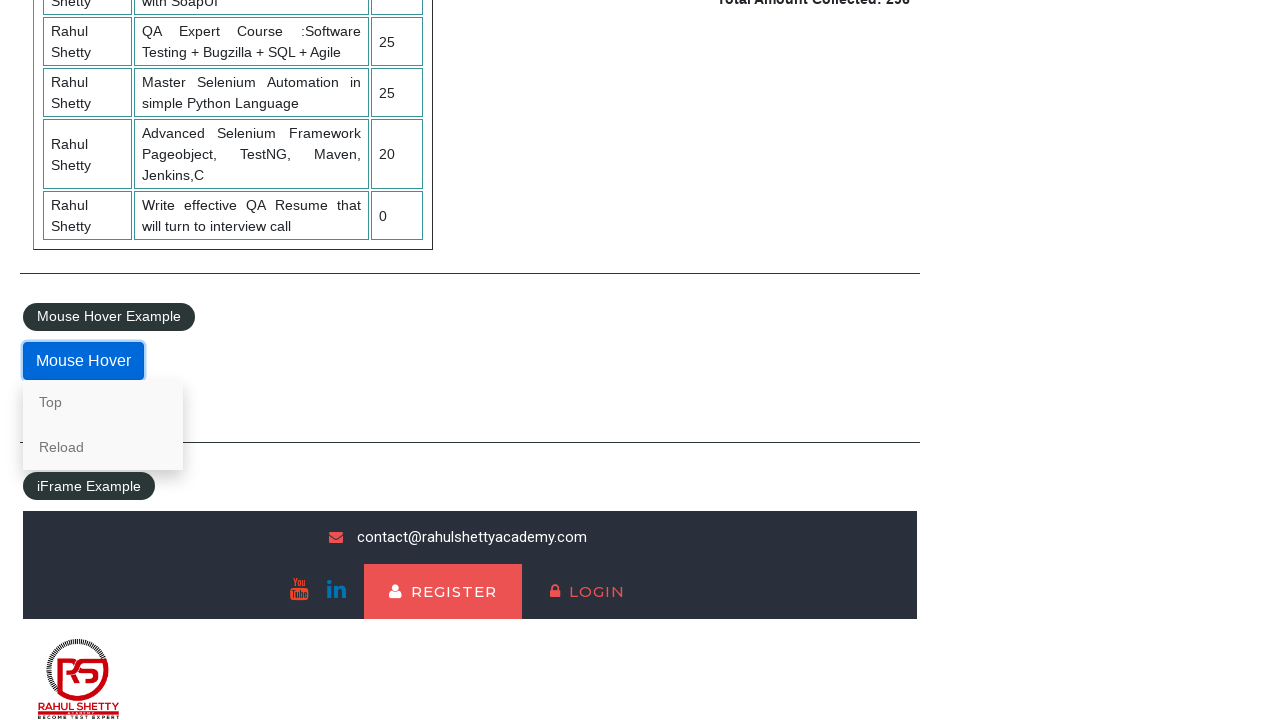

Double-clicked on the 'Top' link at (103, 402) on a:text('Top')
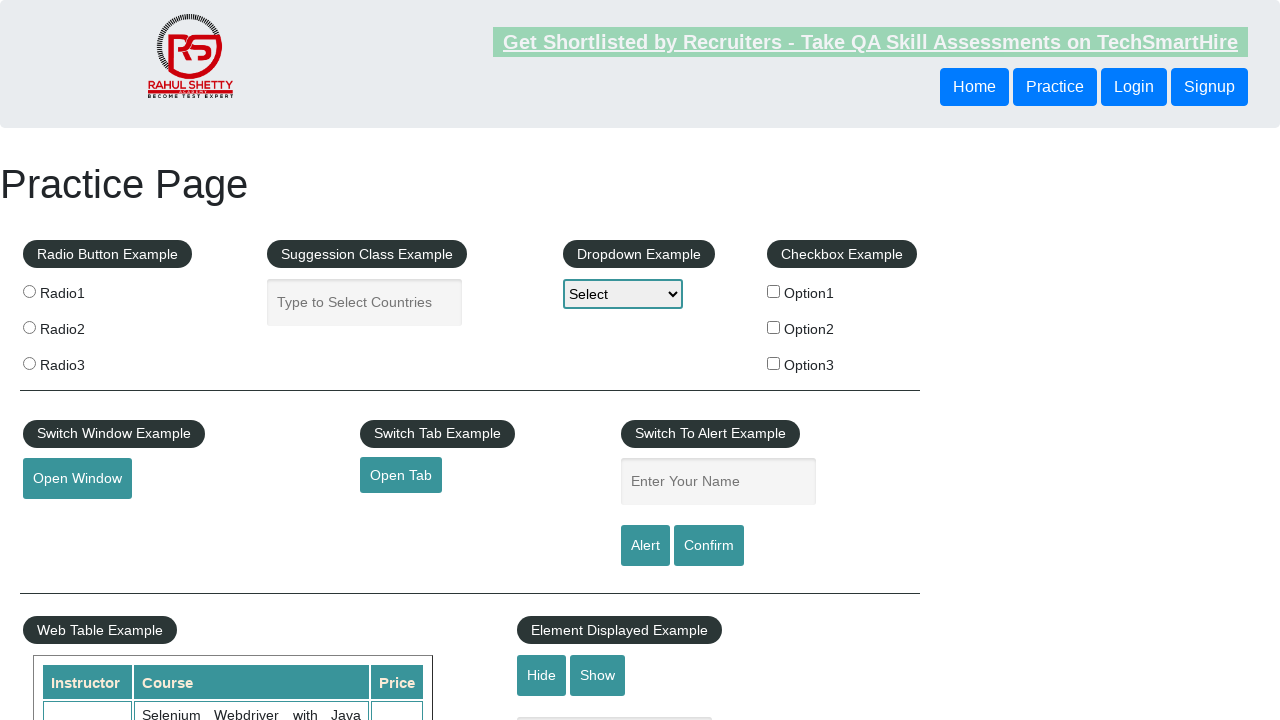

Clicked 'Open Tab' button to open a new tab at (401, 475) on #opentab
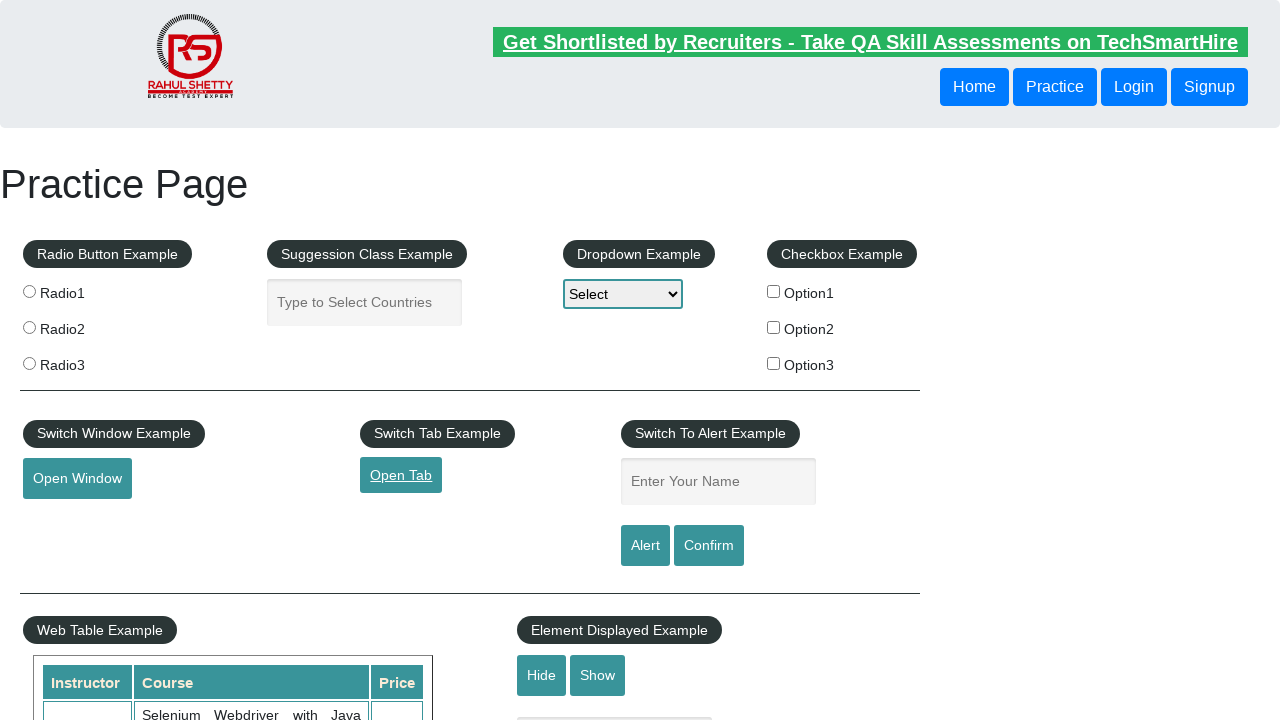

Switched to new tab and waited for load state
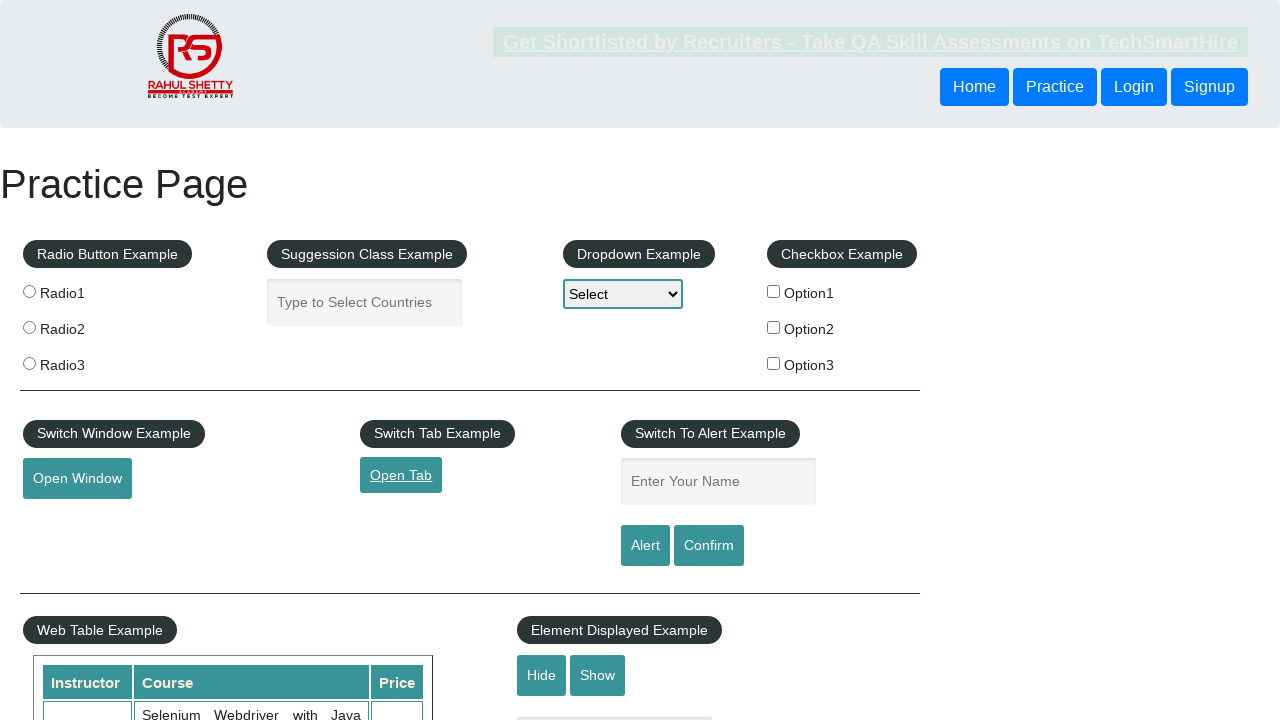

Retrieved welcome text from new page: 'Welcome to QAClick Academy '
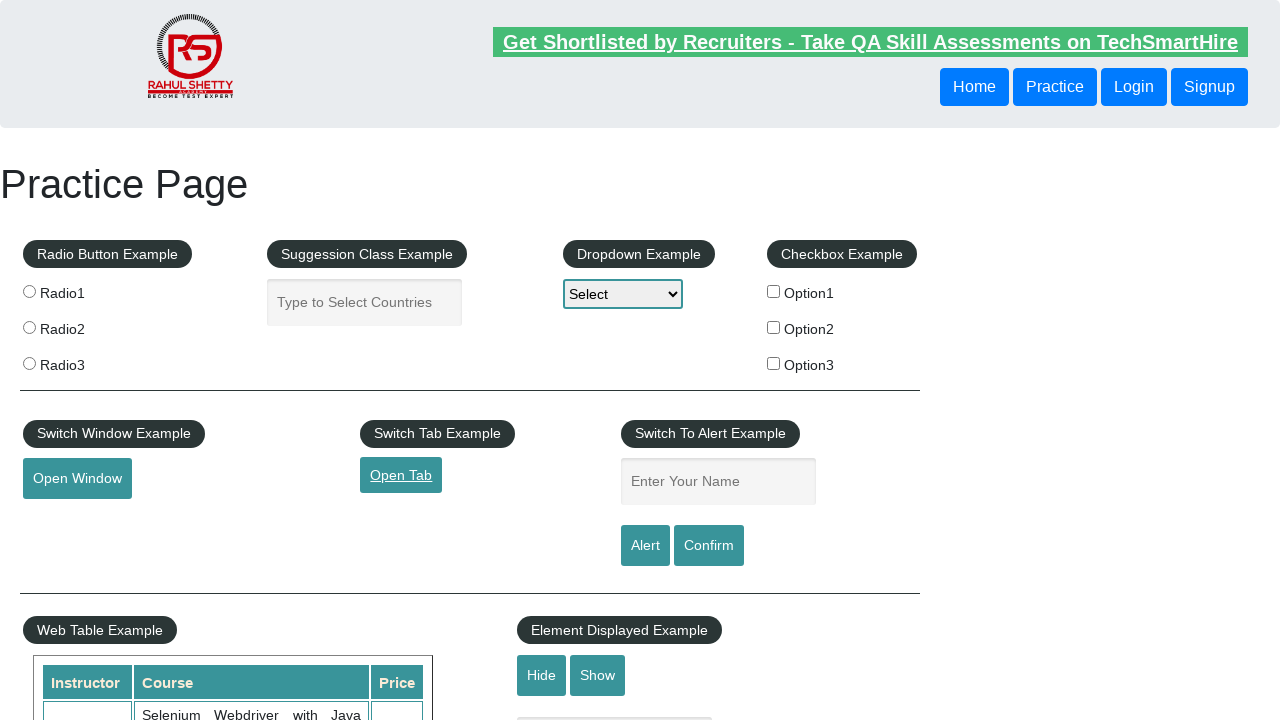

Closed the new tab
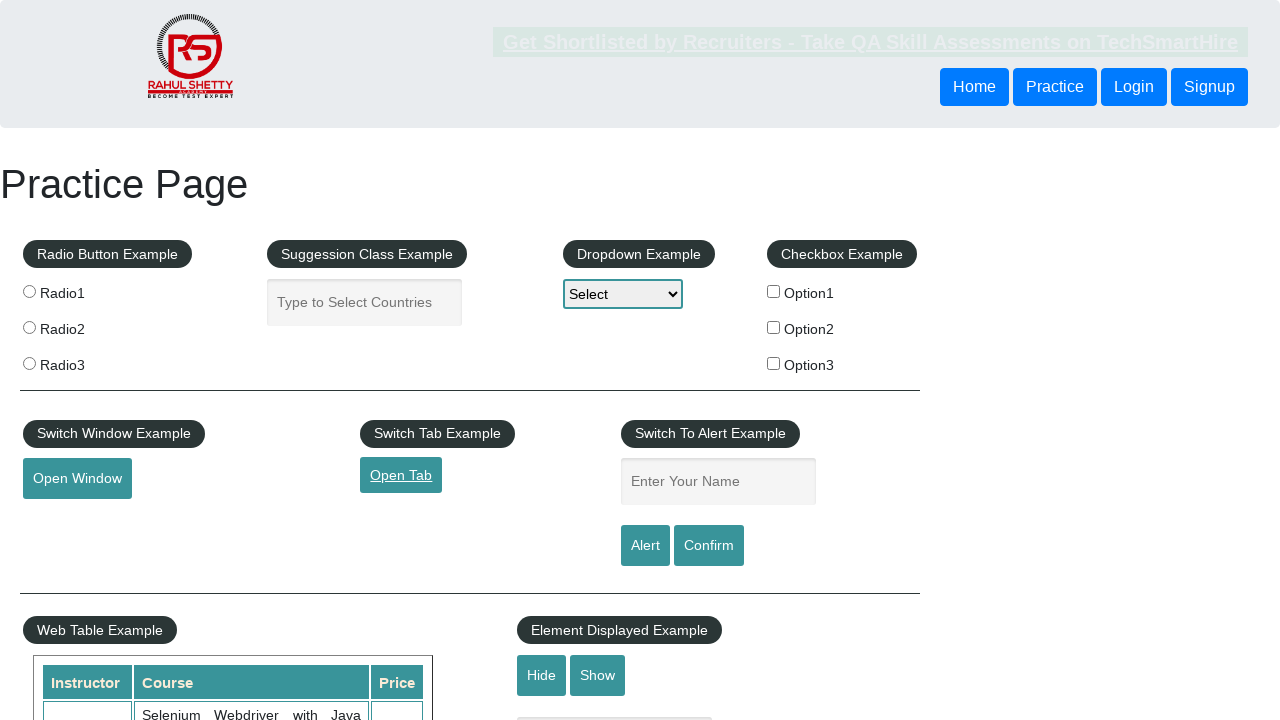

Waited for 'Practice Page' heading to appear on original tab
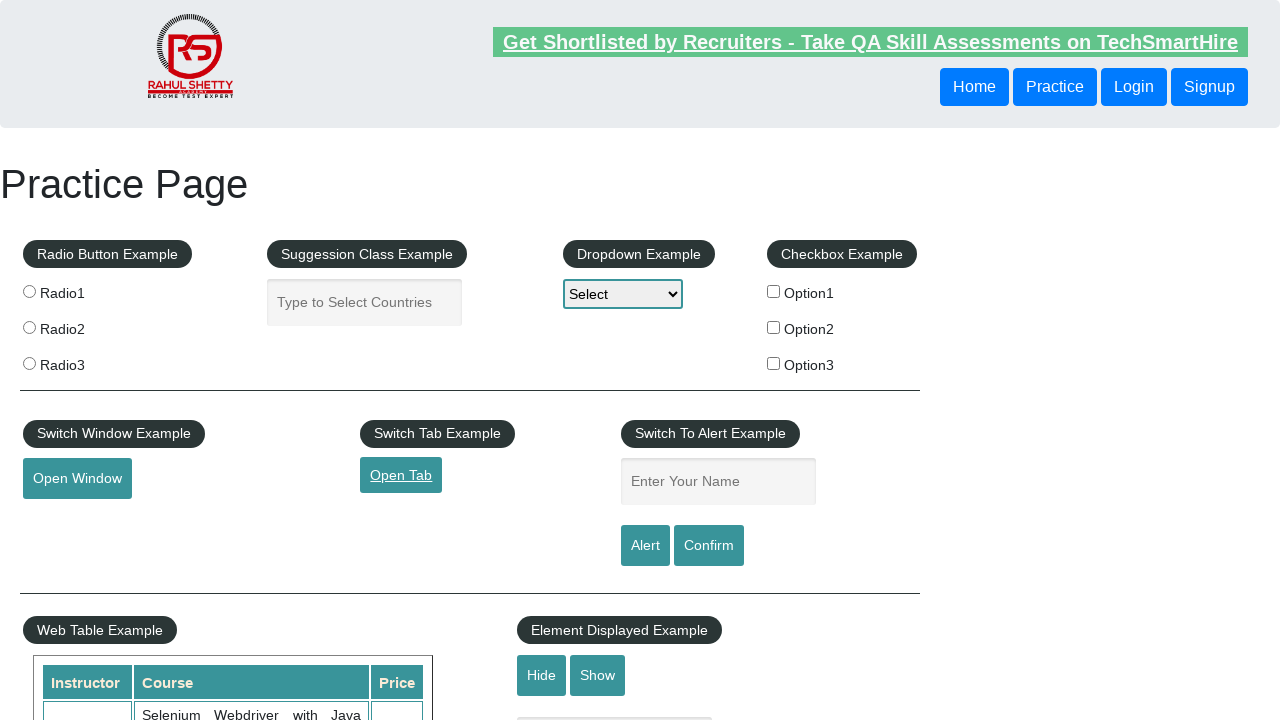

Verified 'Practice Page' heading is present on original tab
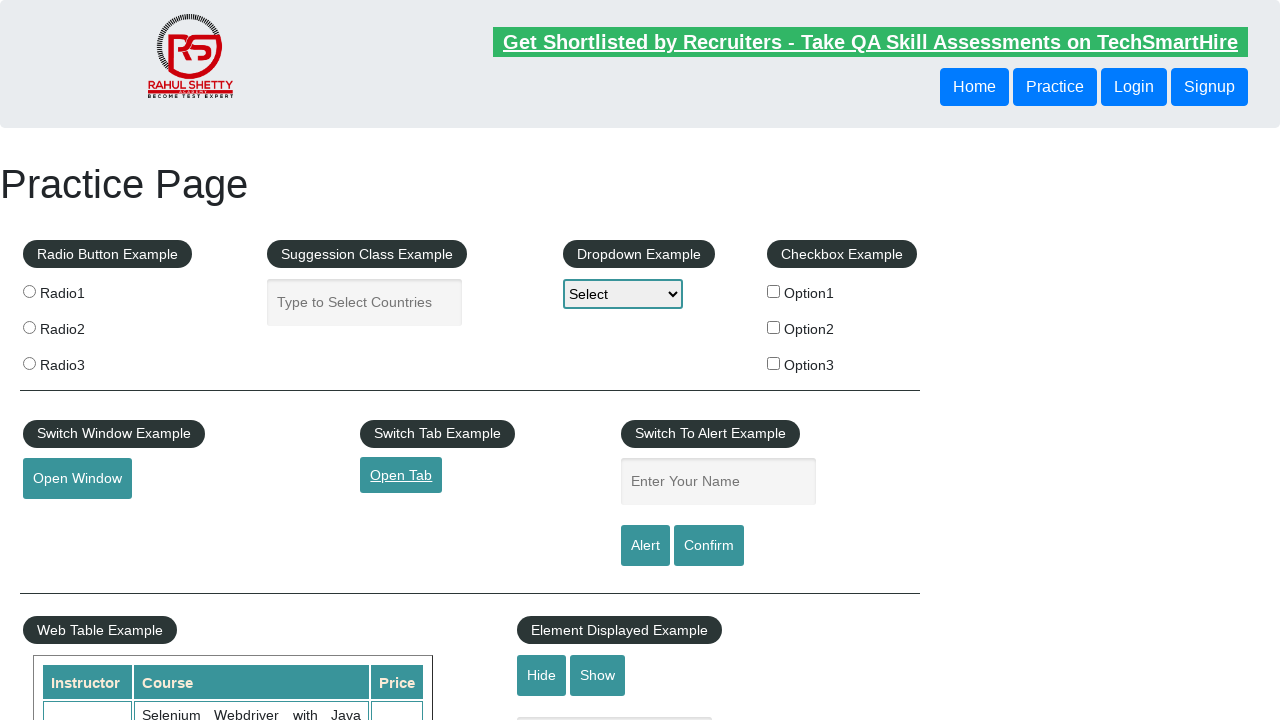

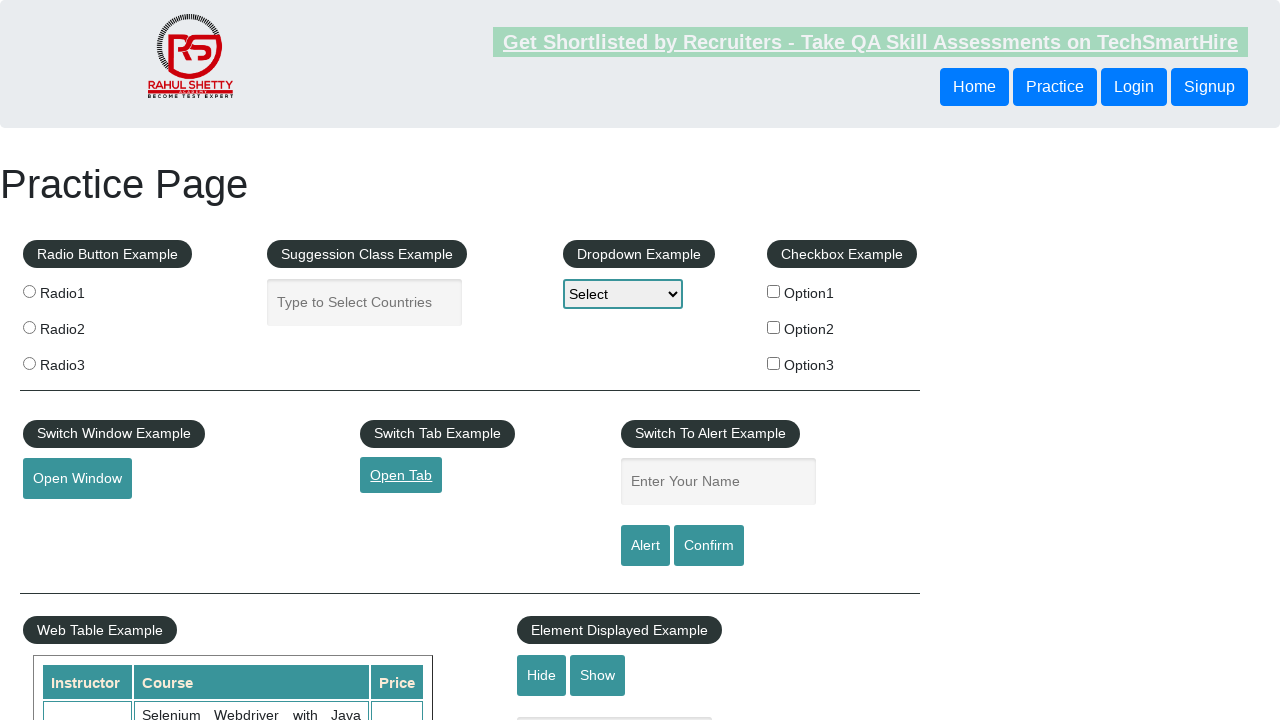